Clicks on Elements card, navigates to Text Box page, fills in name and email fields, submits the form and verifies the output

Starting URL: https://demoqa.com/

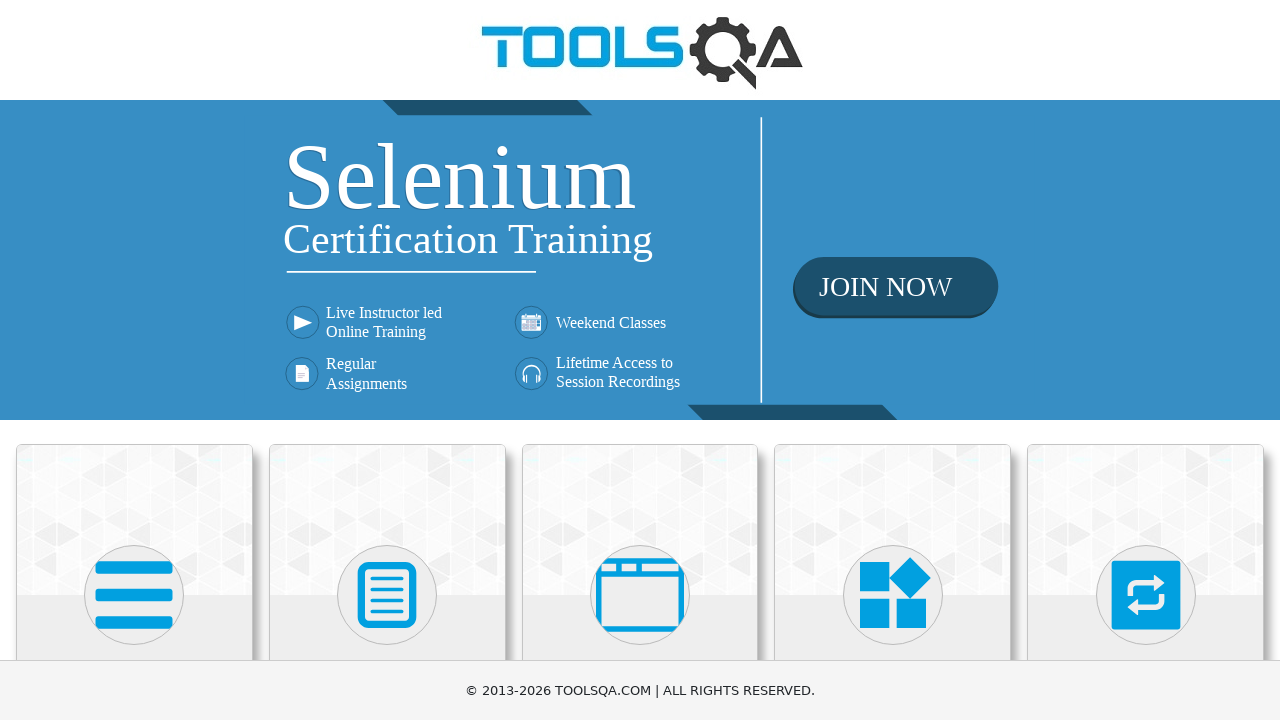

Clicked on Elements card at (134, 520) on div.card.mt-4.top-card >> nth=0
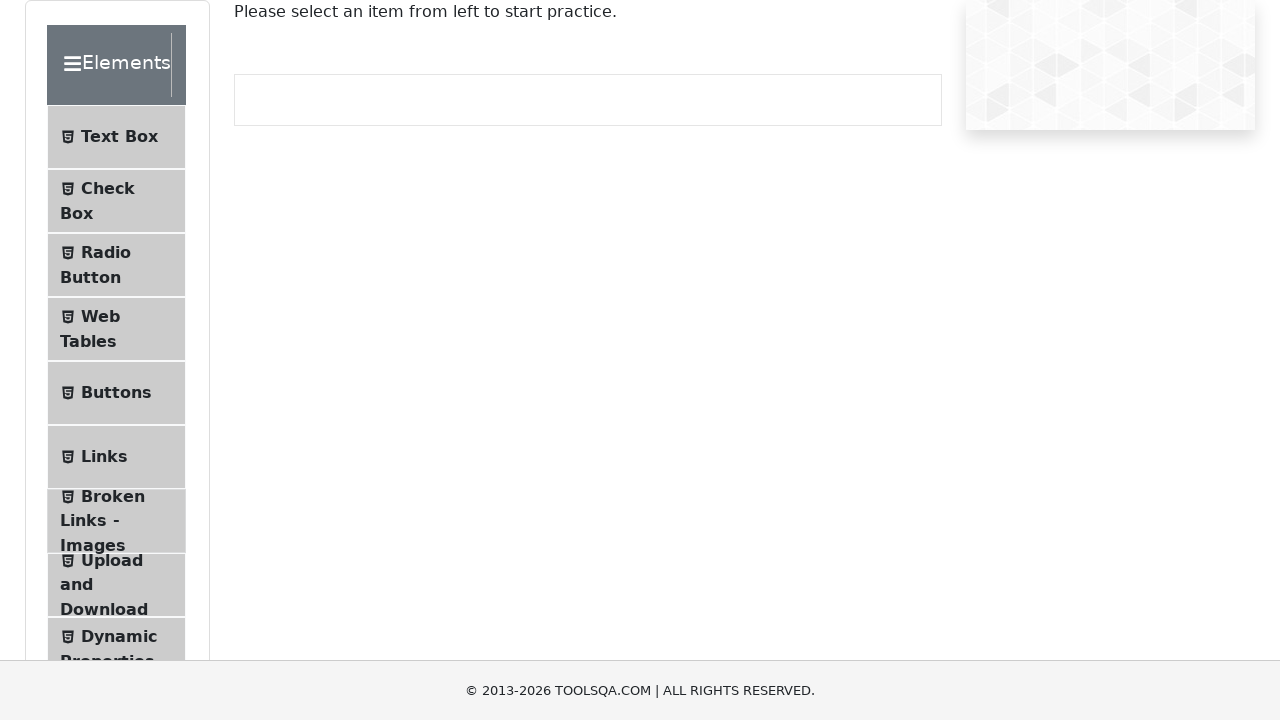

Clicked on Text Box option at (119, 137) on li#item-0 span:has-text('Text Box')
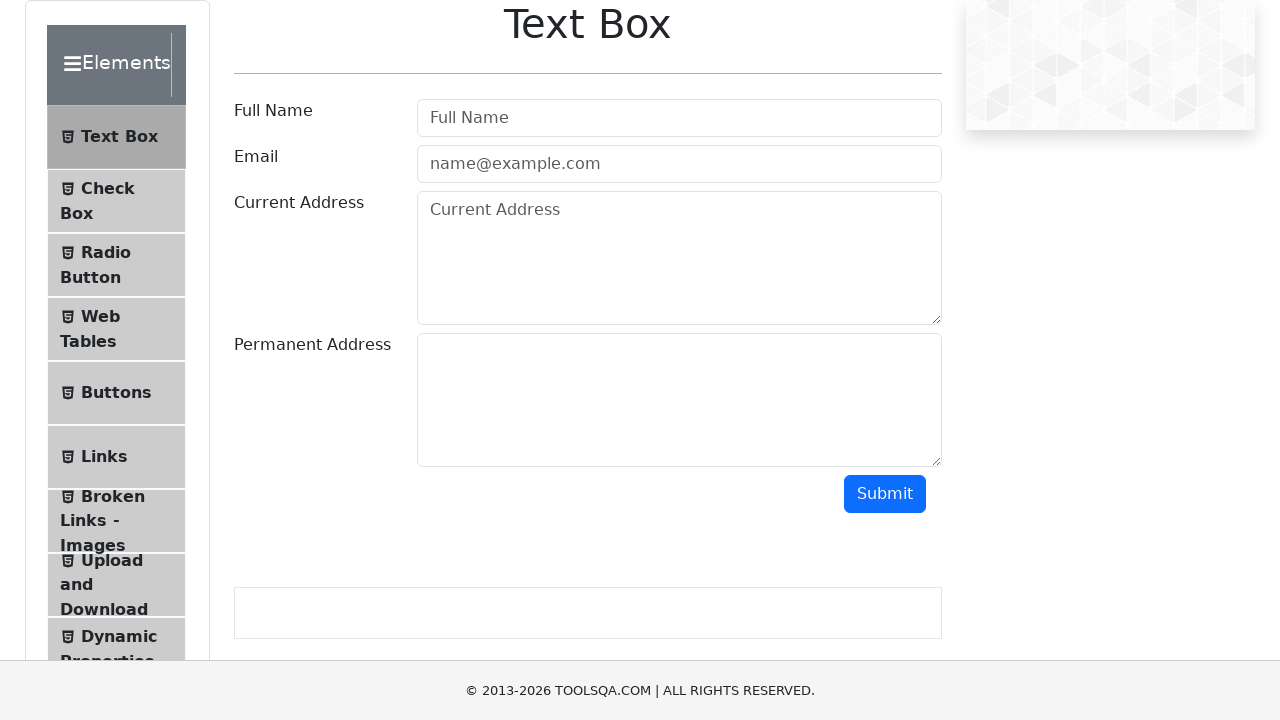

Text Box page loaded
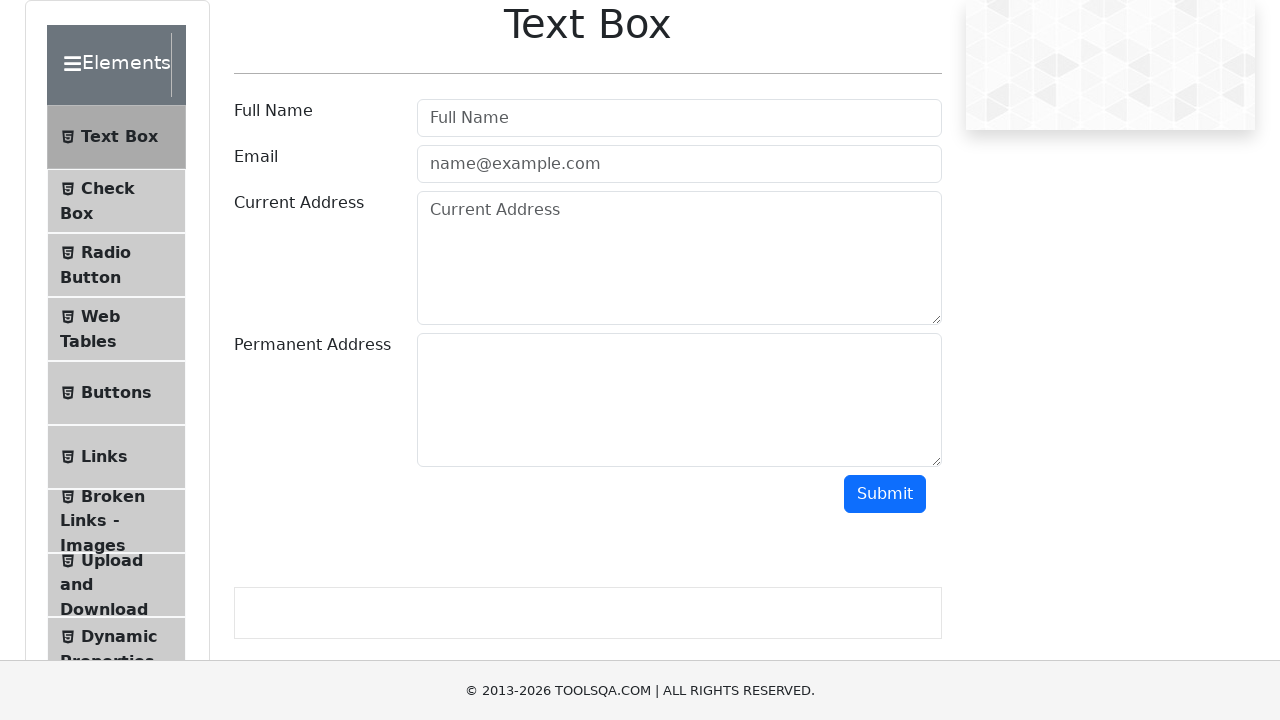

Filled username field with 'Tom' on #userName
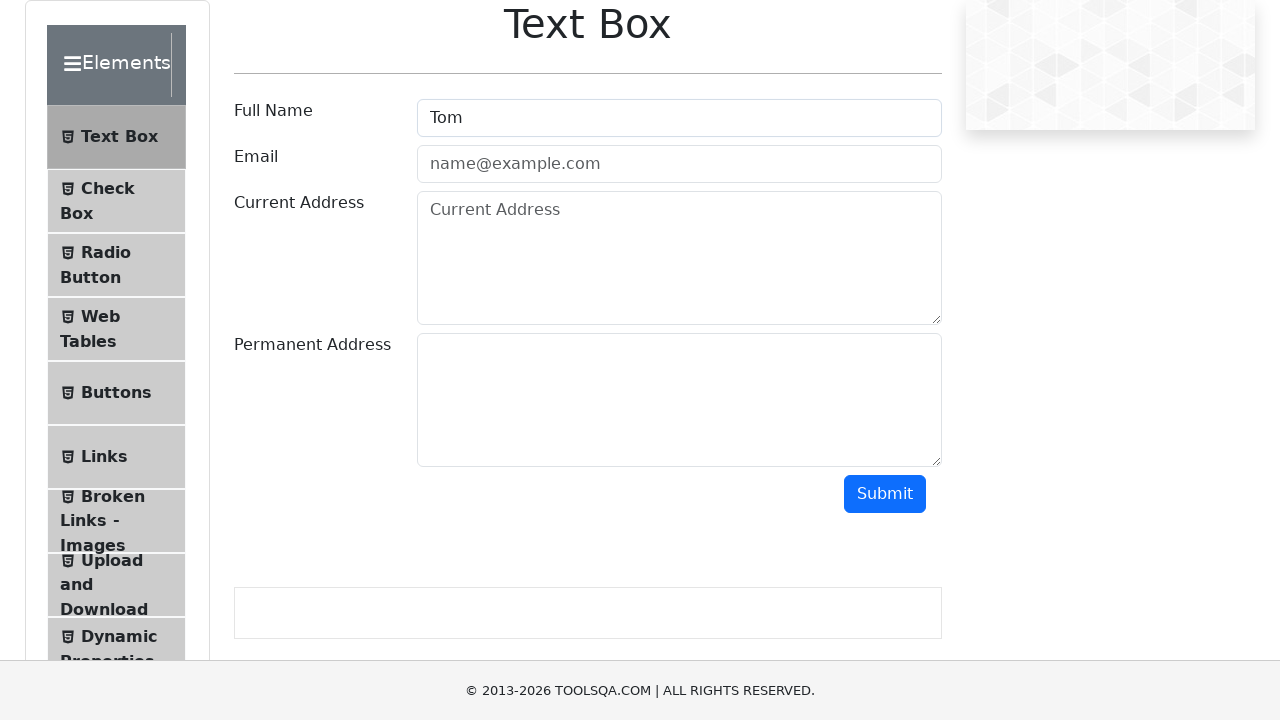

Filled email field with 'test@test.com' on #userEmail
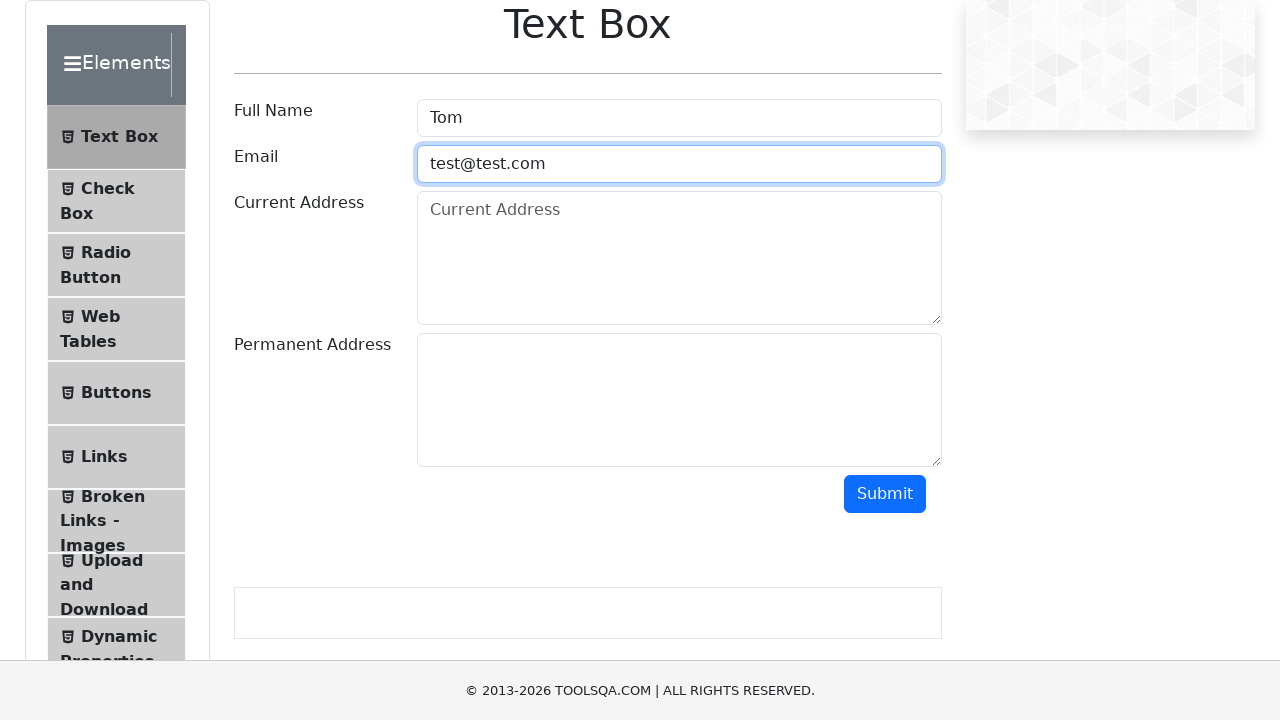

Clicked submit button at (885, 494) on #submit
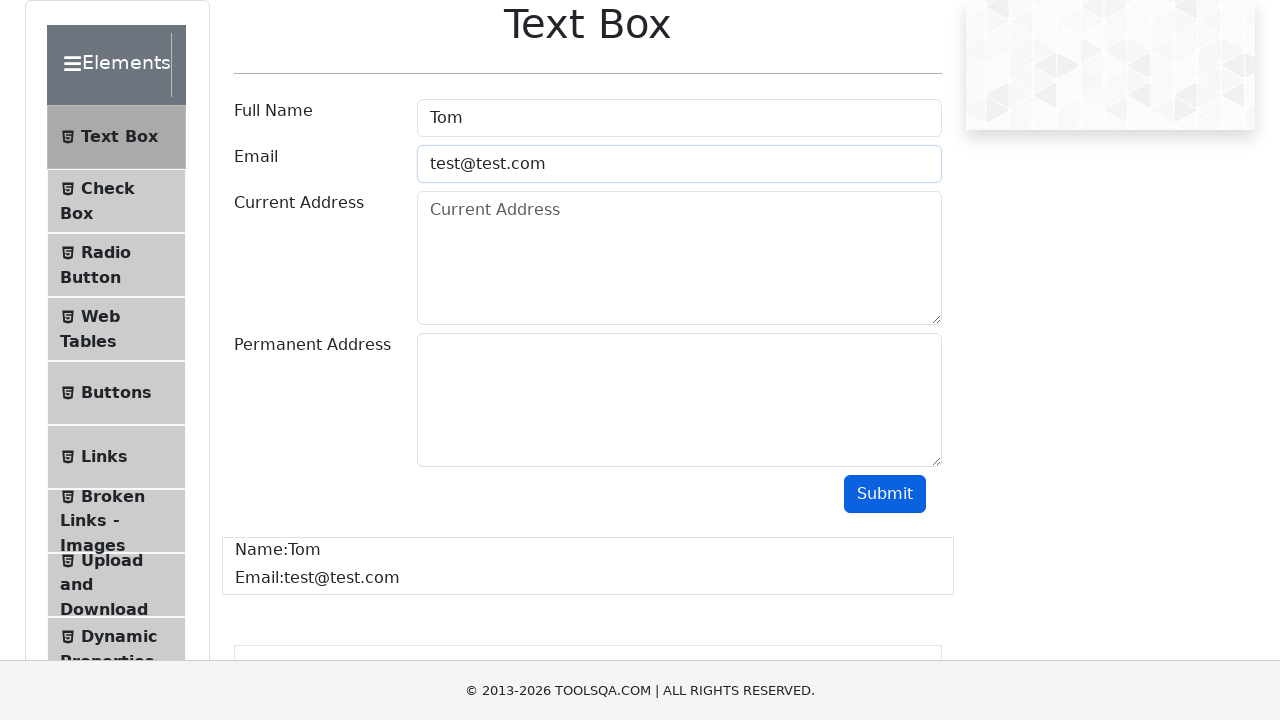

Name output element appeared
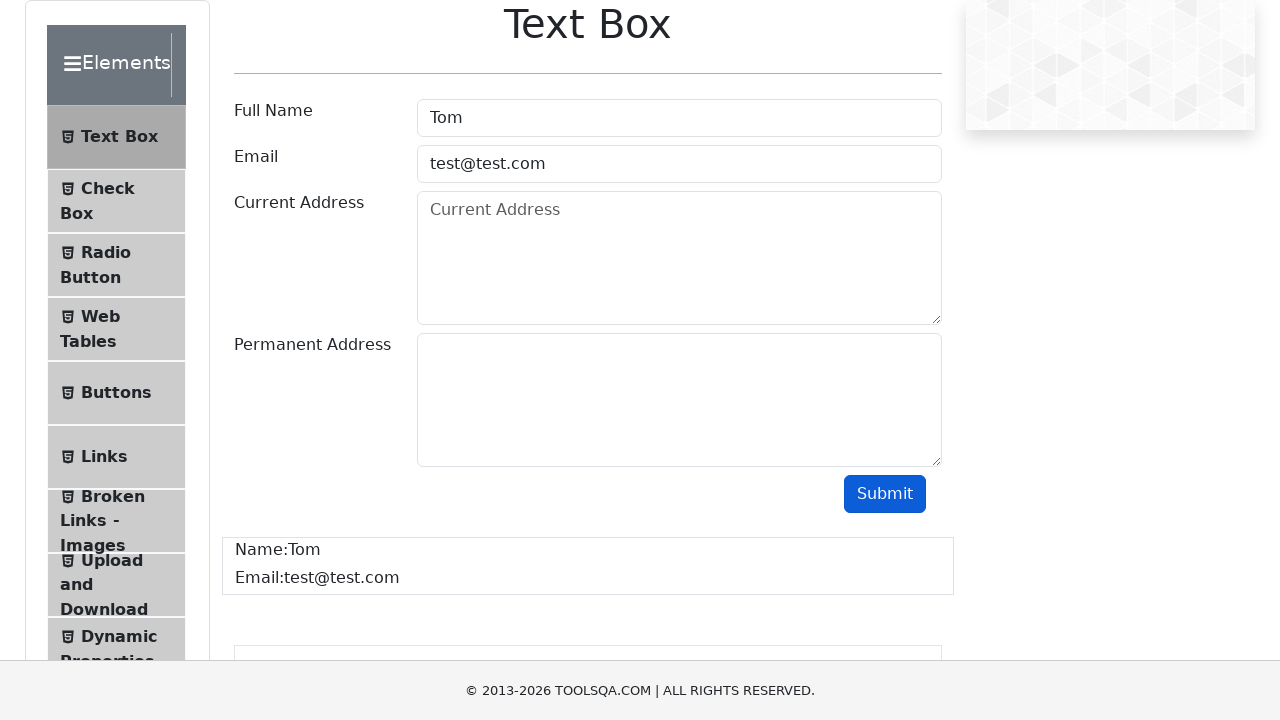

Email output element appeared
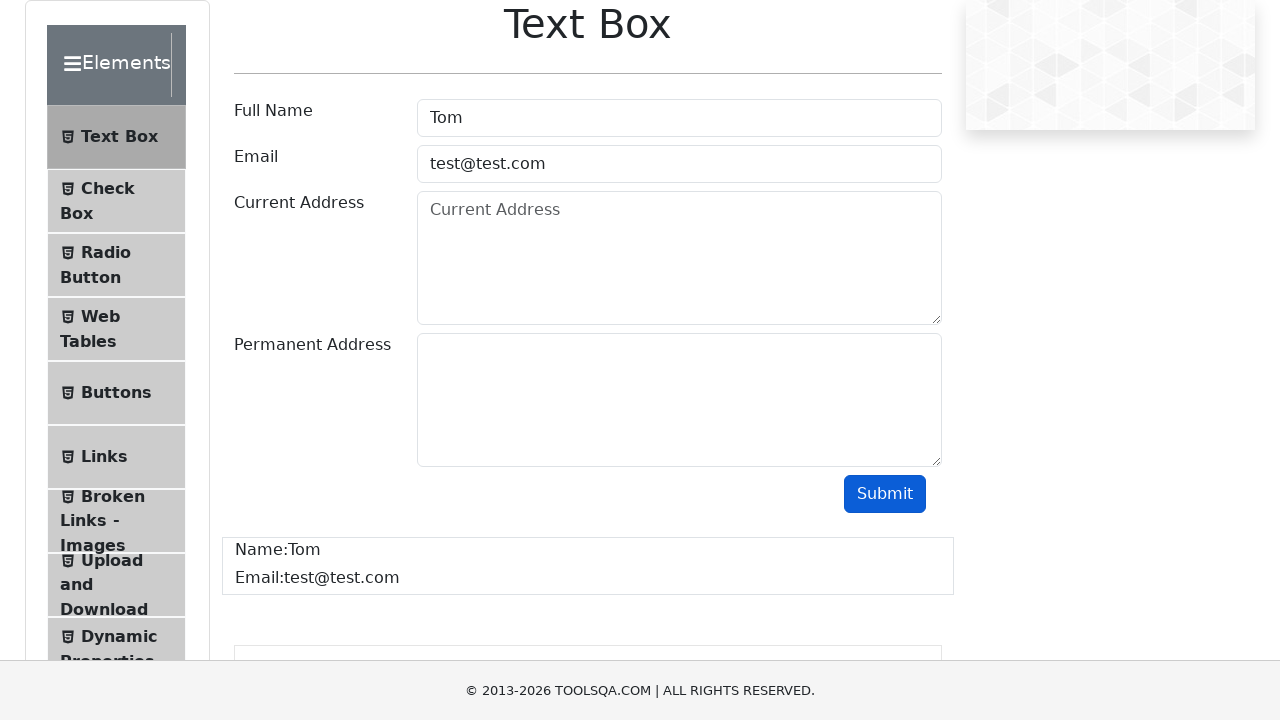

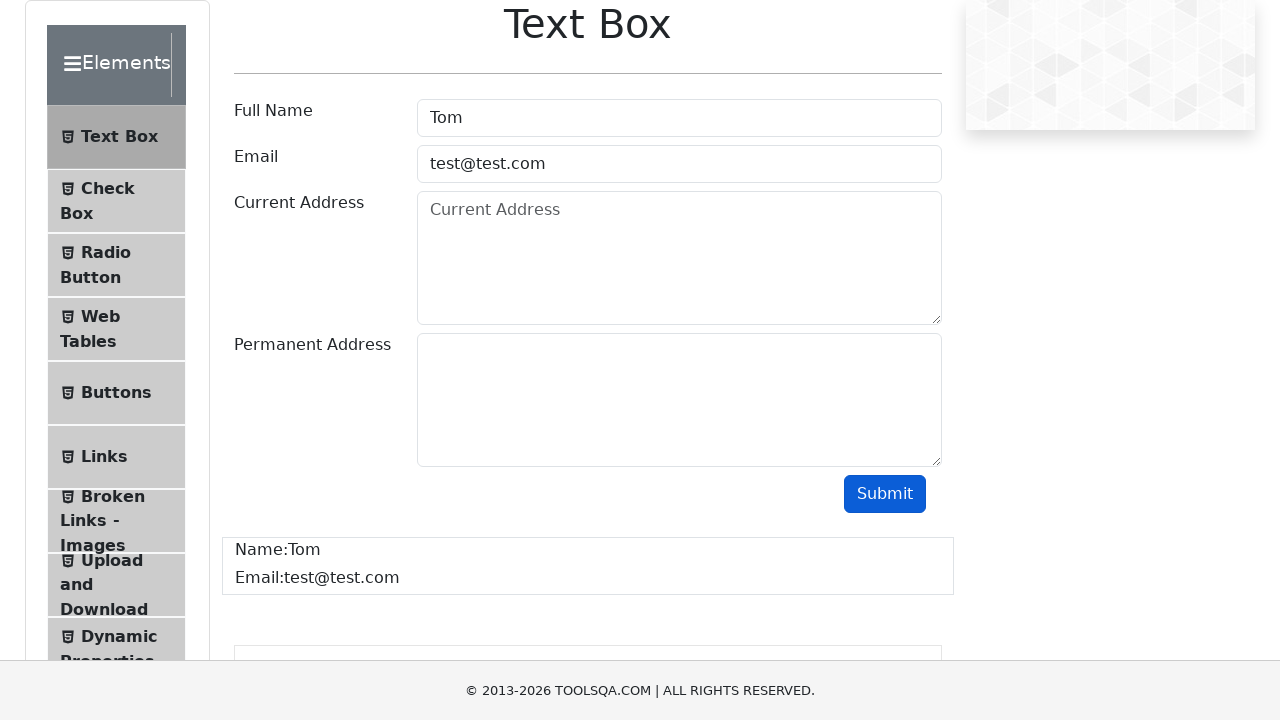